Tests login form validation by attempting to login with invalid credentials and verifying the error message

Starting URL: https://the-internet.herokuapp.com/login

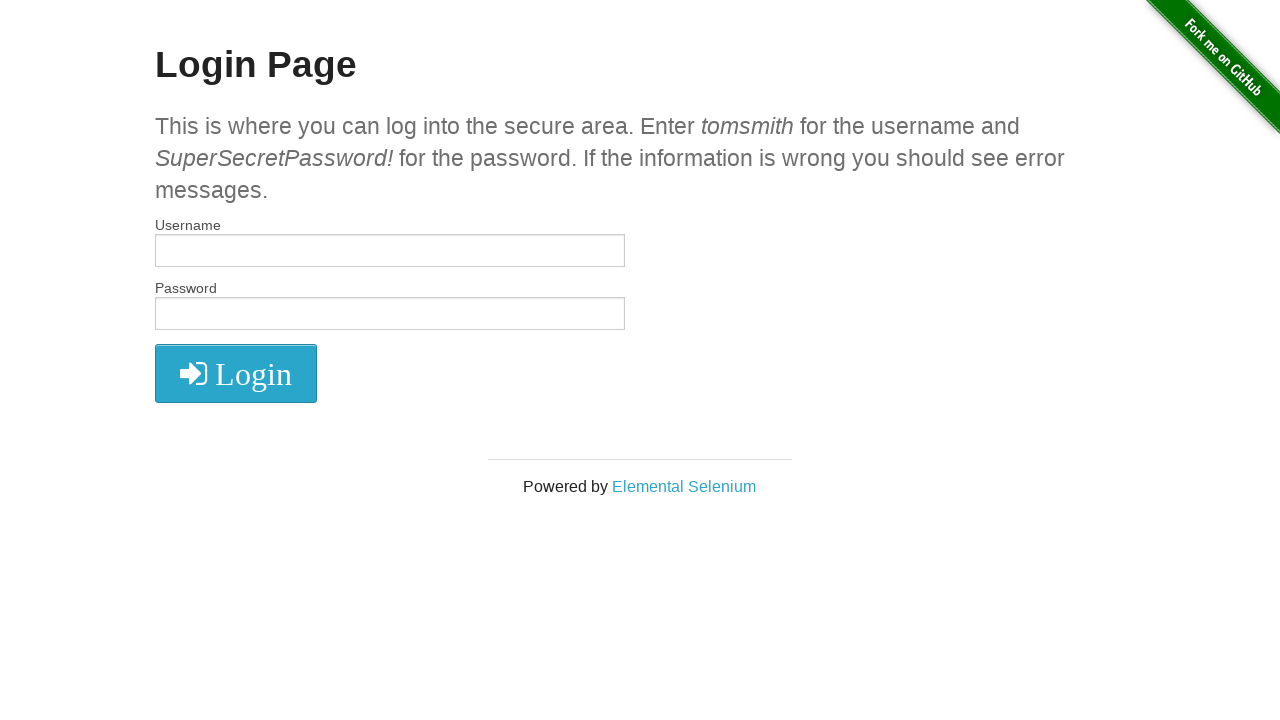

Filled username field with 'wronguser' on #username
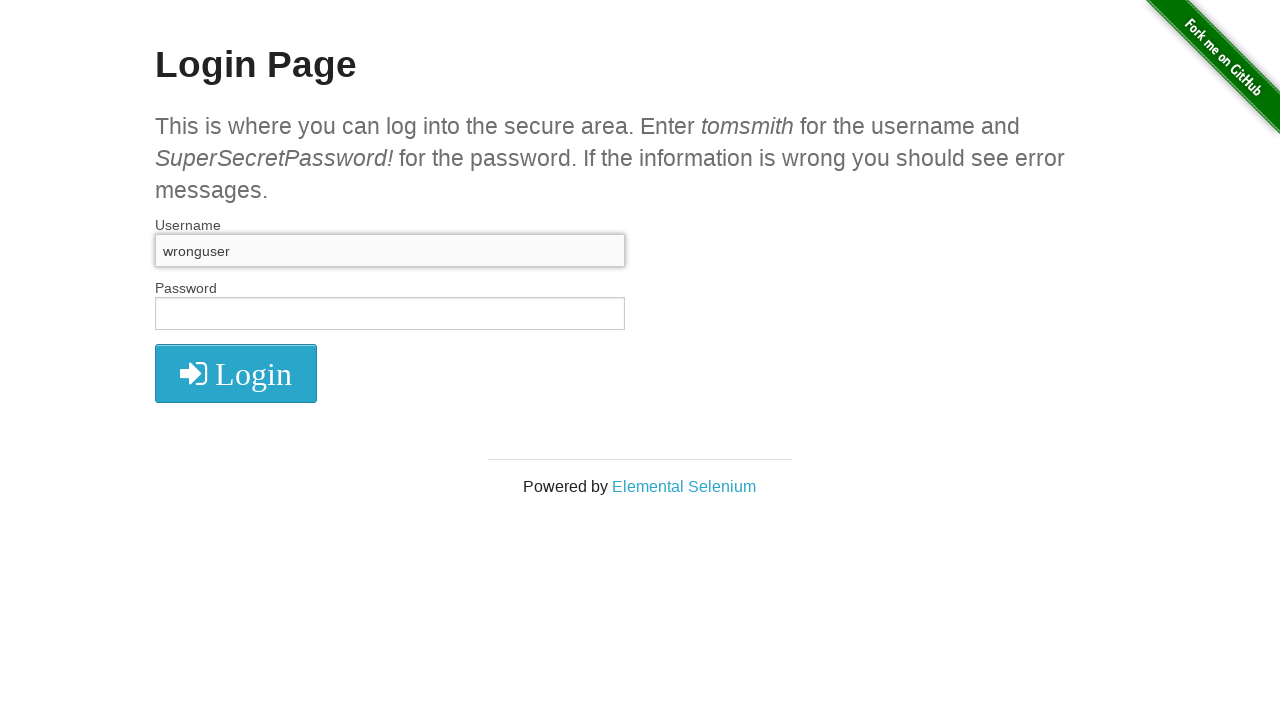

Filled password field with 'wrongpassword' on #password
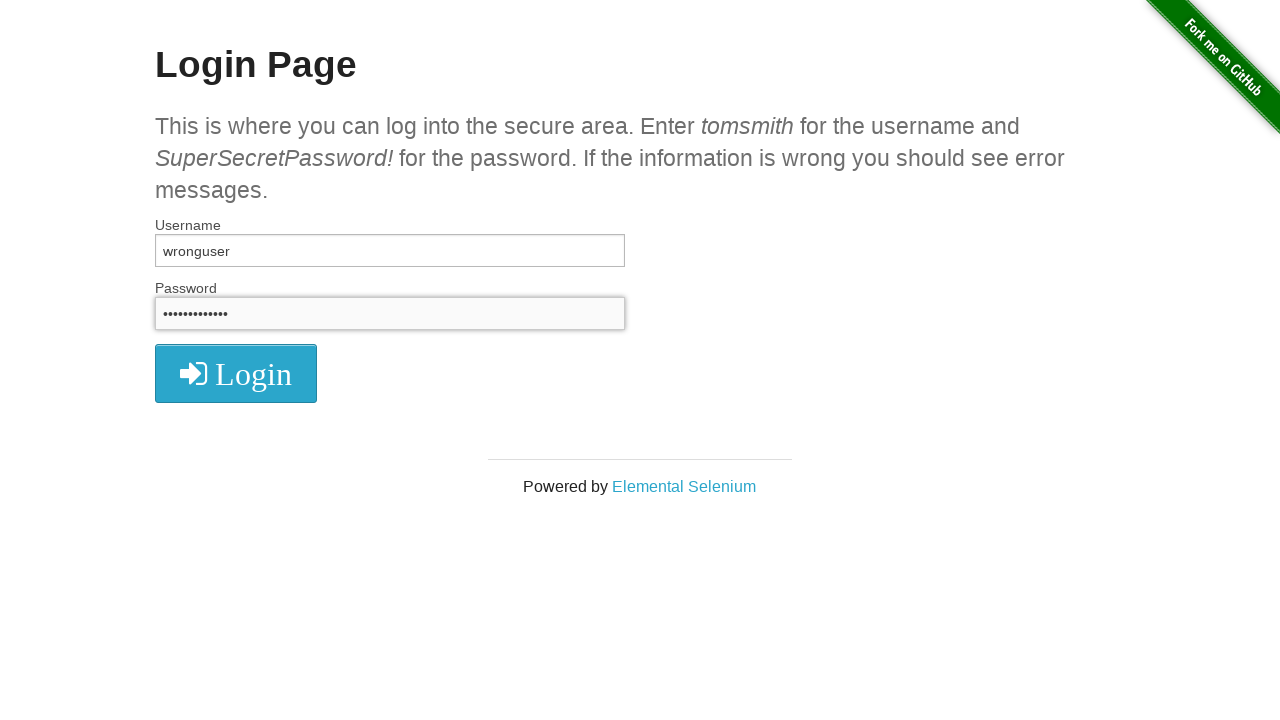

Clicked login button at (236, 373) on .radius
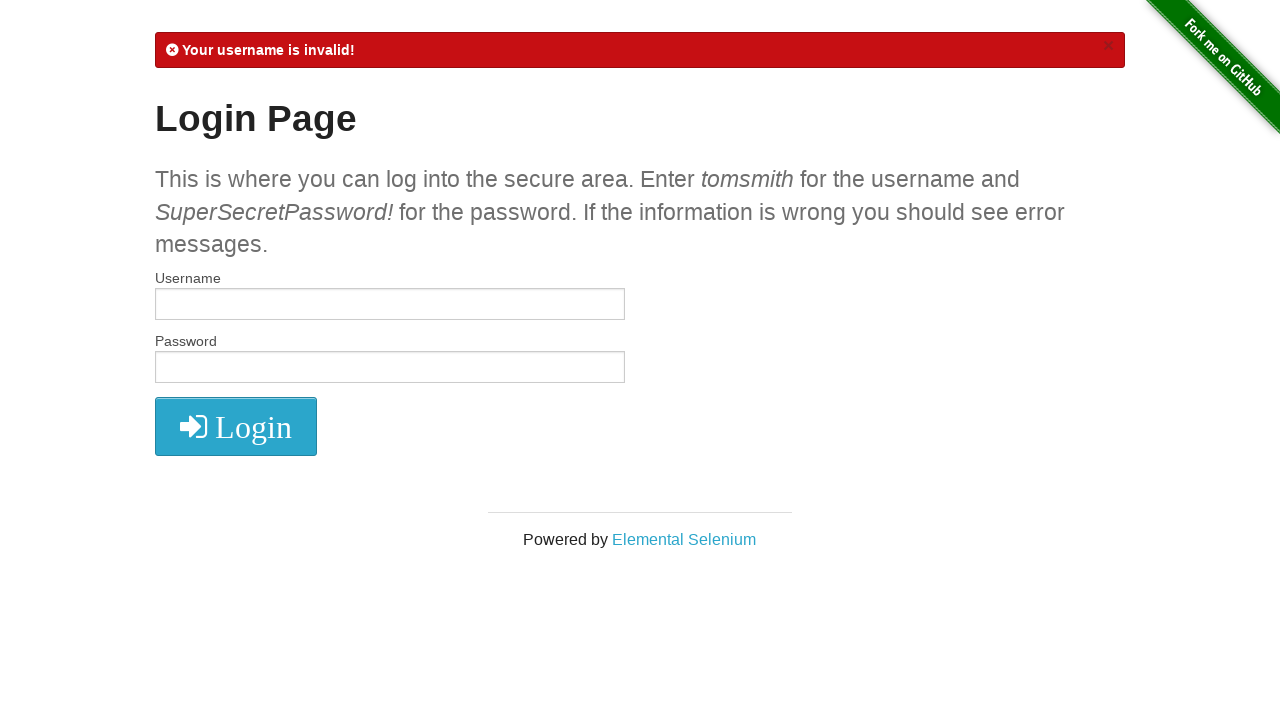

Error message element appeared
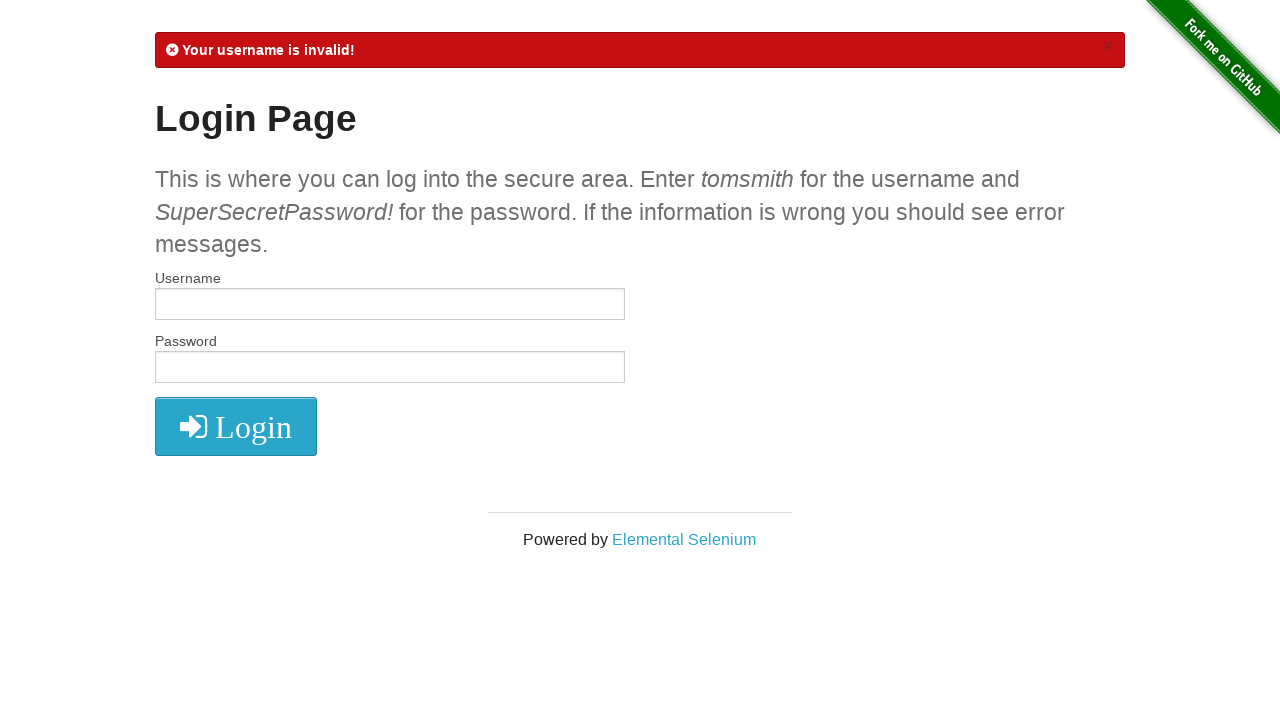

Retrieved error message text content
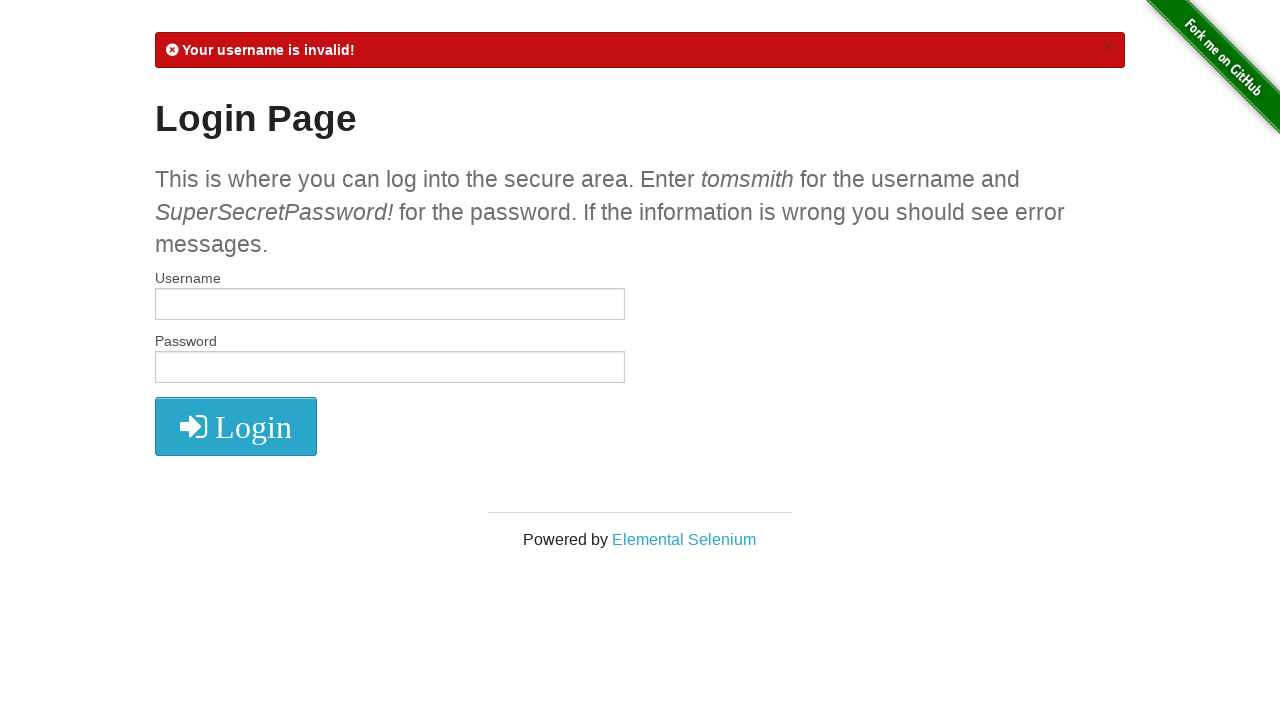

Verified error message contains 'Your username is invalid!'
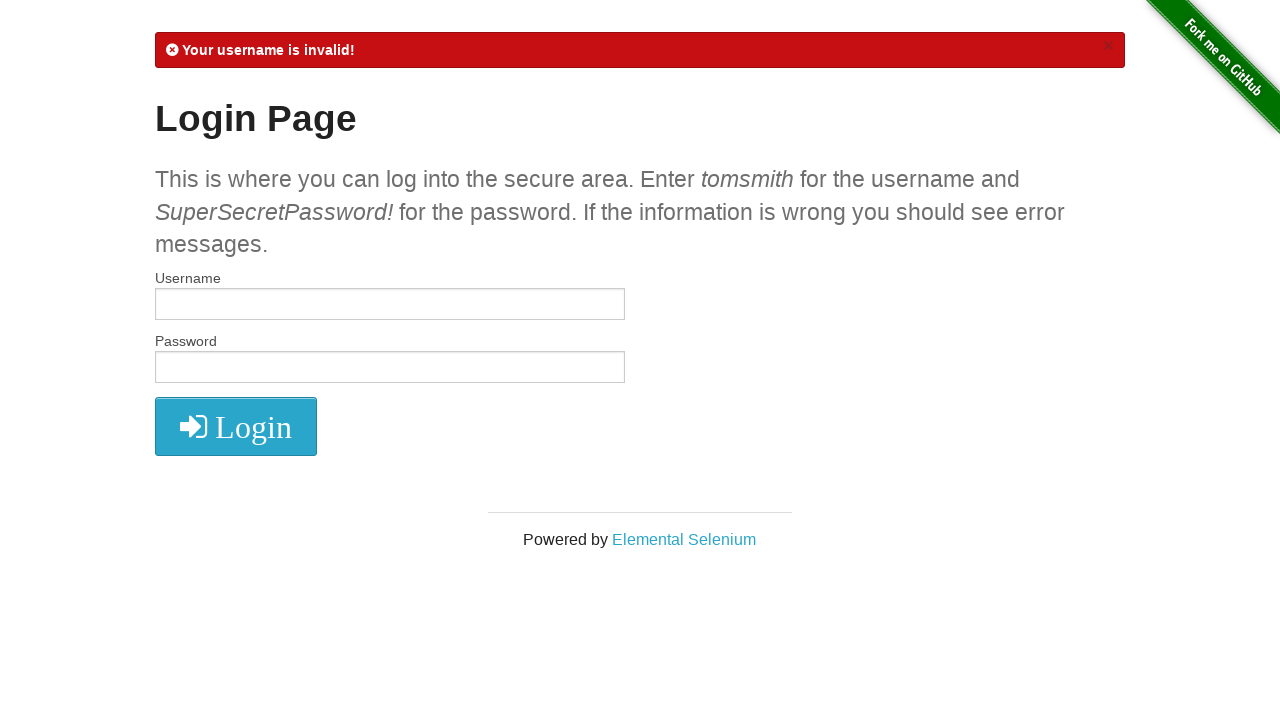

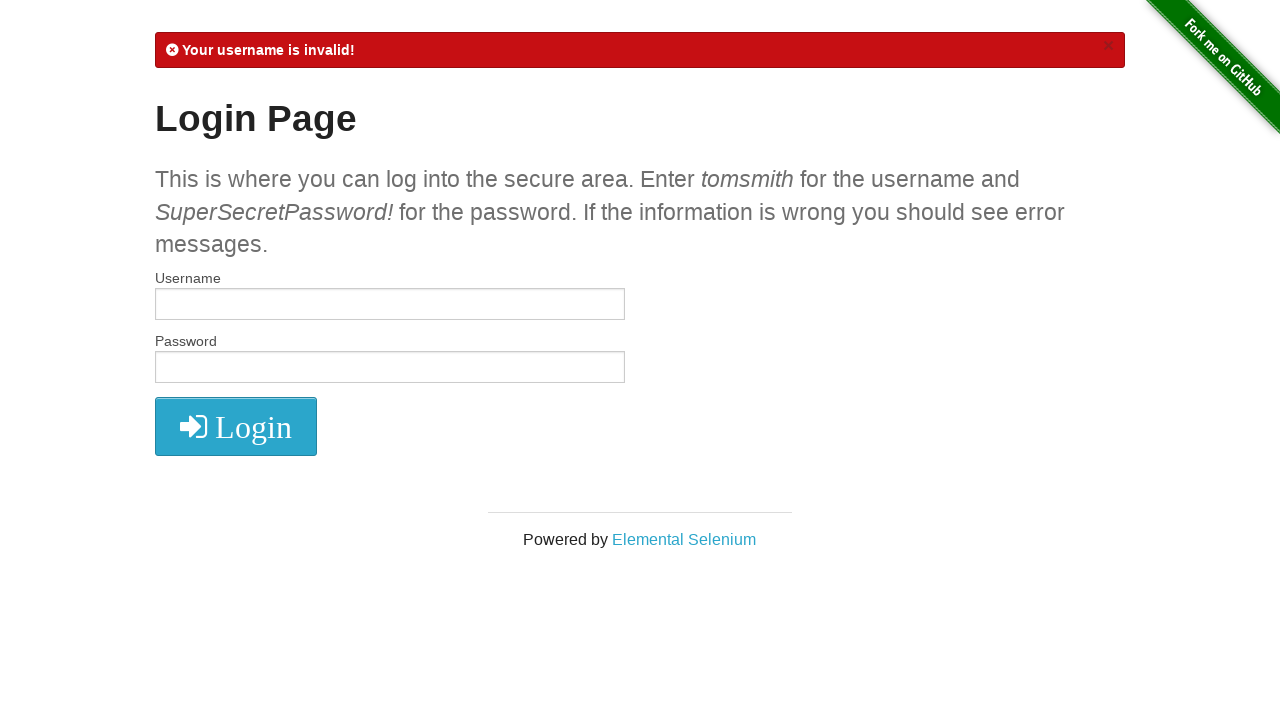